Tests the form submission by entering "q" in the firstname field and clicking submit, then verifying the values-tested counter shows "1"

Starting URL: http://testingchallenges.thetestingmap.org/index.php

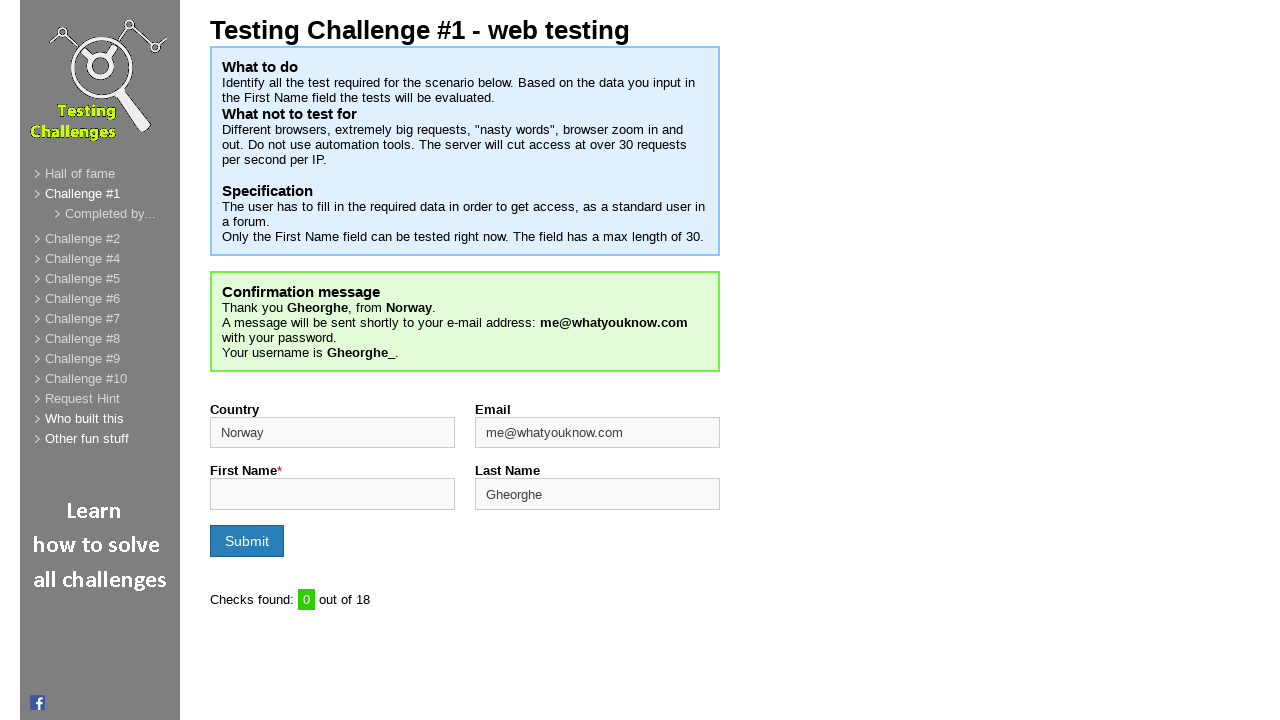

Verified page title is 'Testing Challenges'
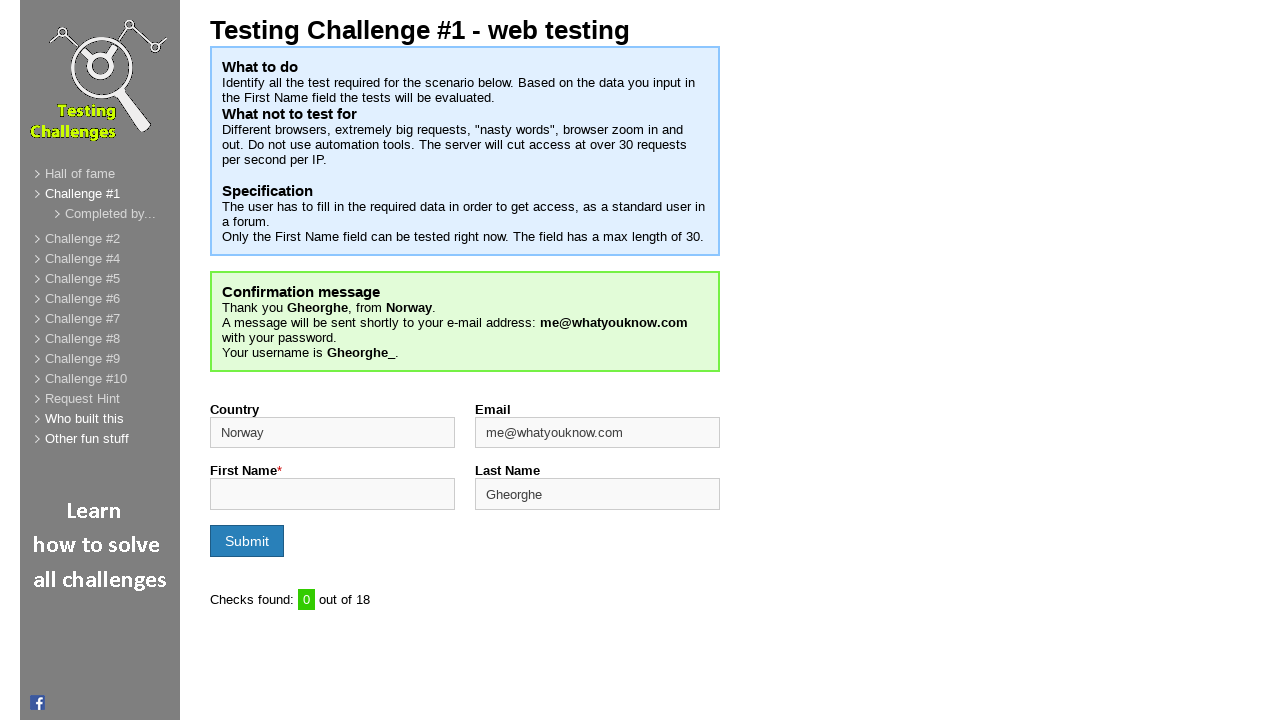

Filled firstname field with 'q' on input[name='firstname']
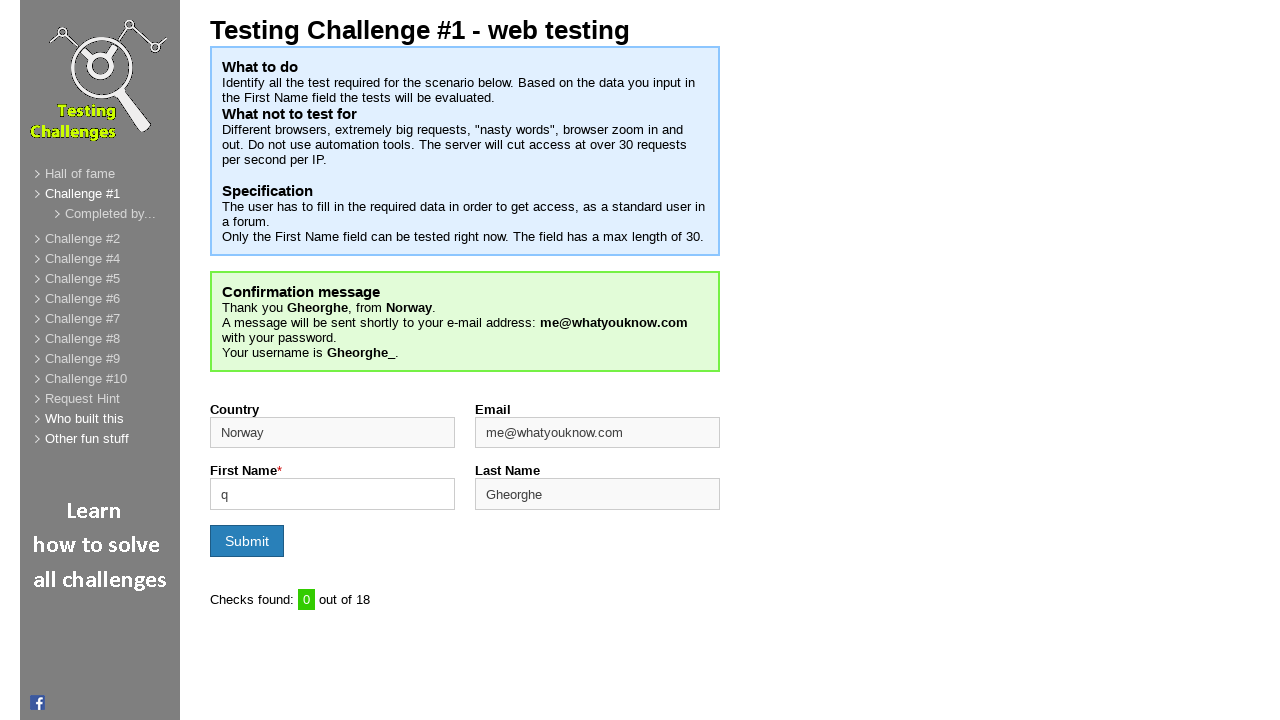

Clicked submit button at (247, 541) on input.button
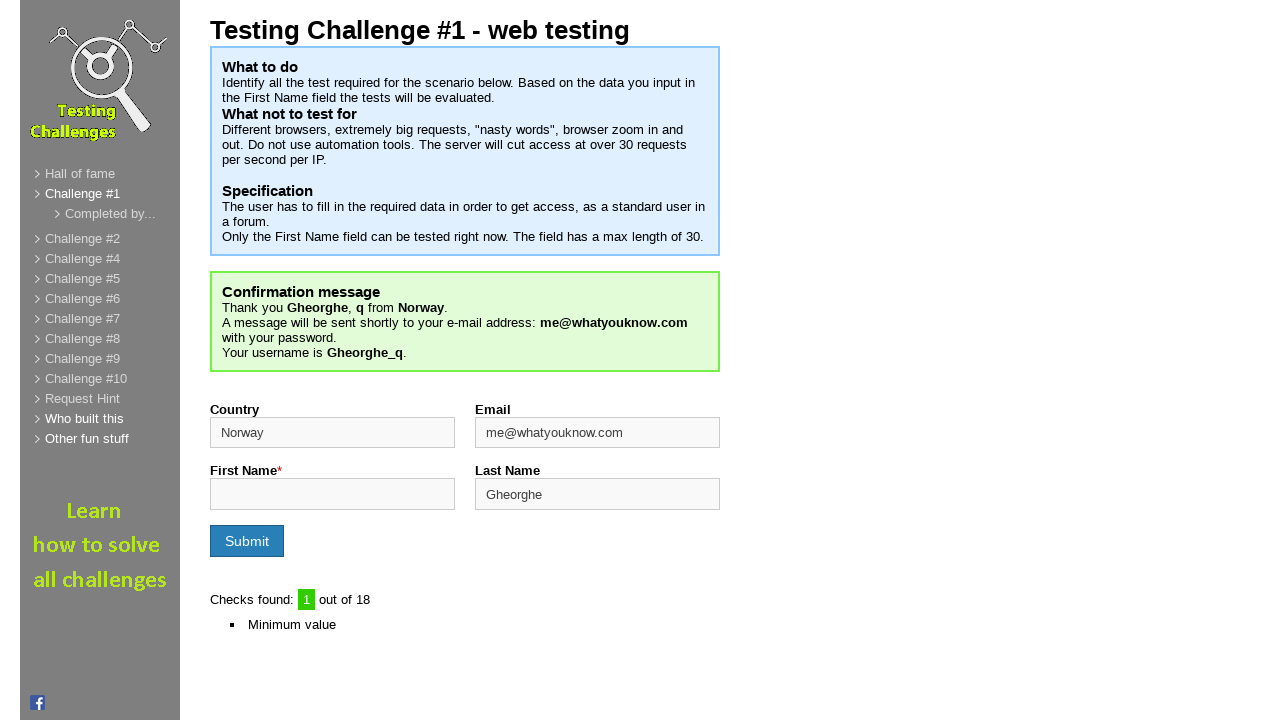

Waited for values-tested counter to appear
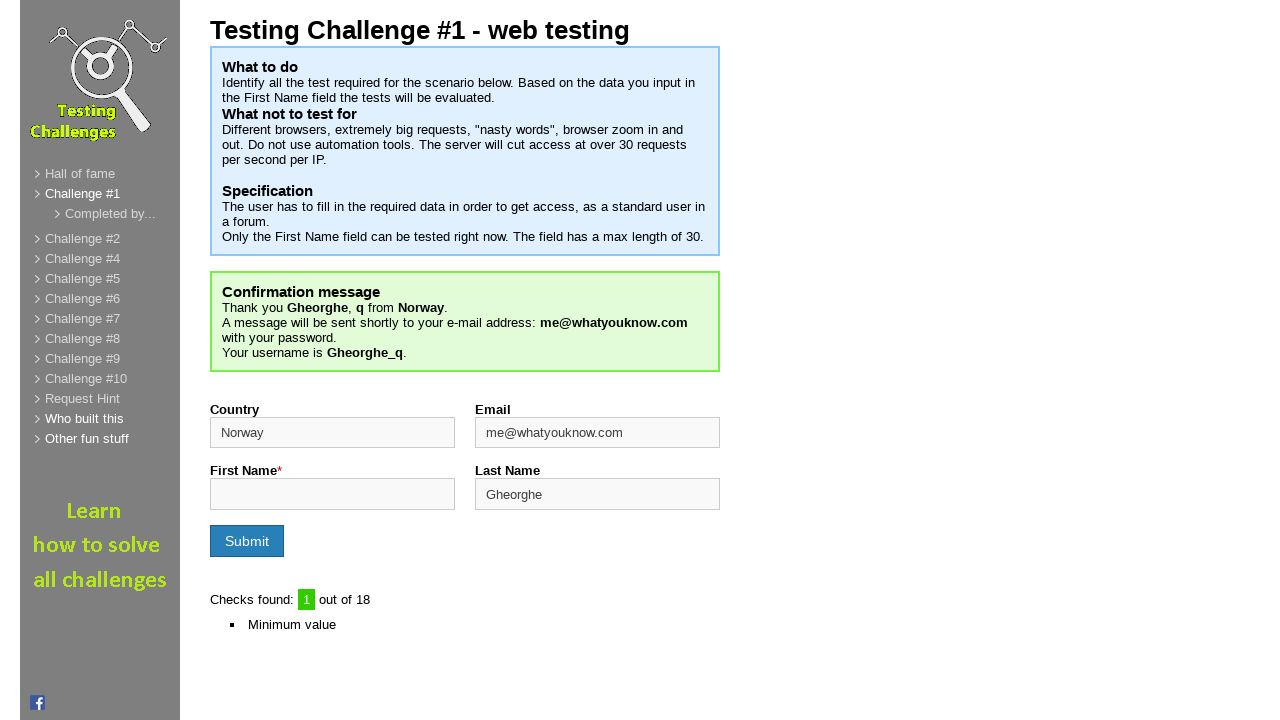

Verified values-tested counter shows '1'
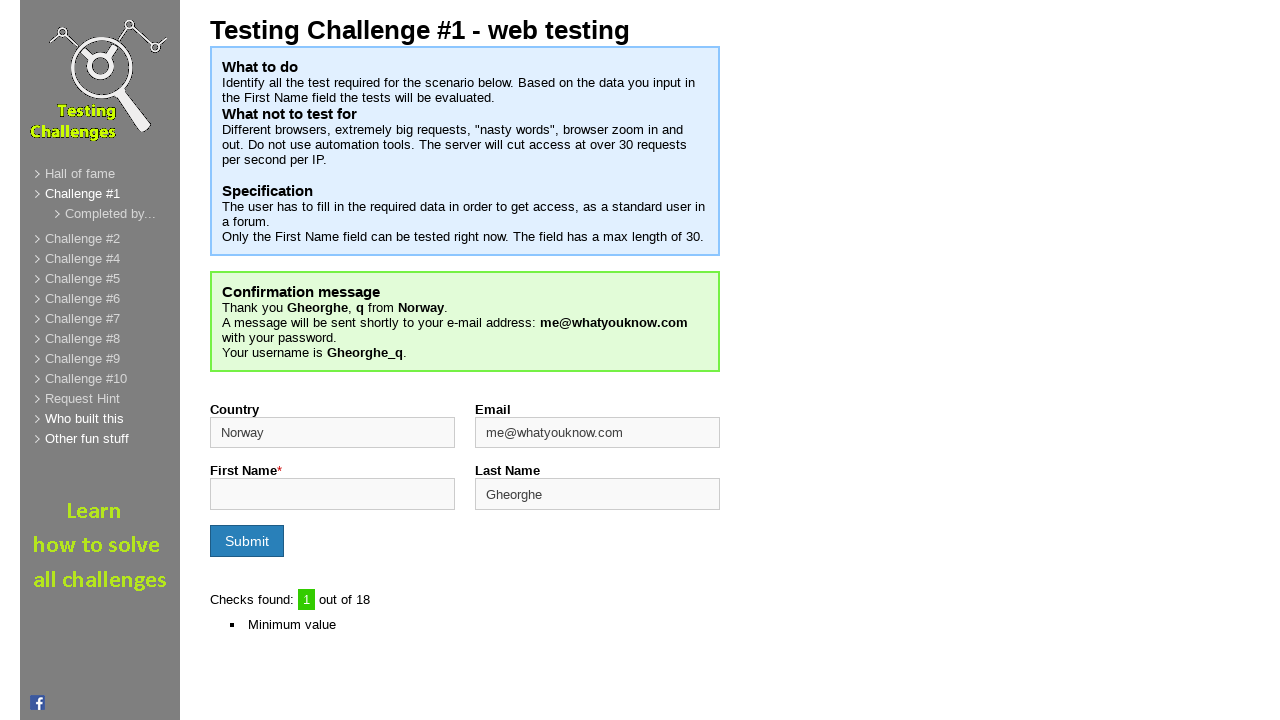

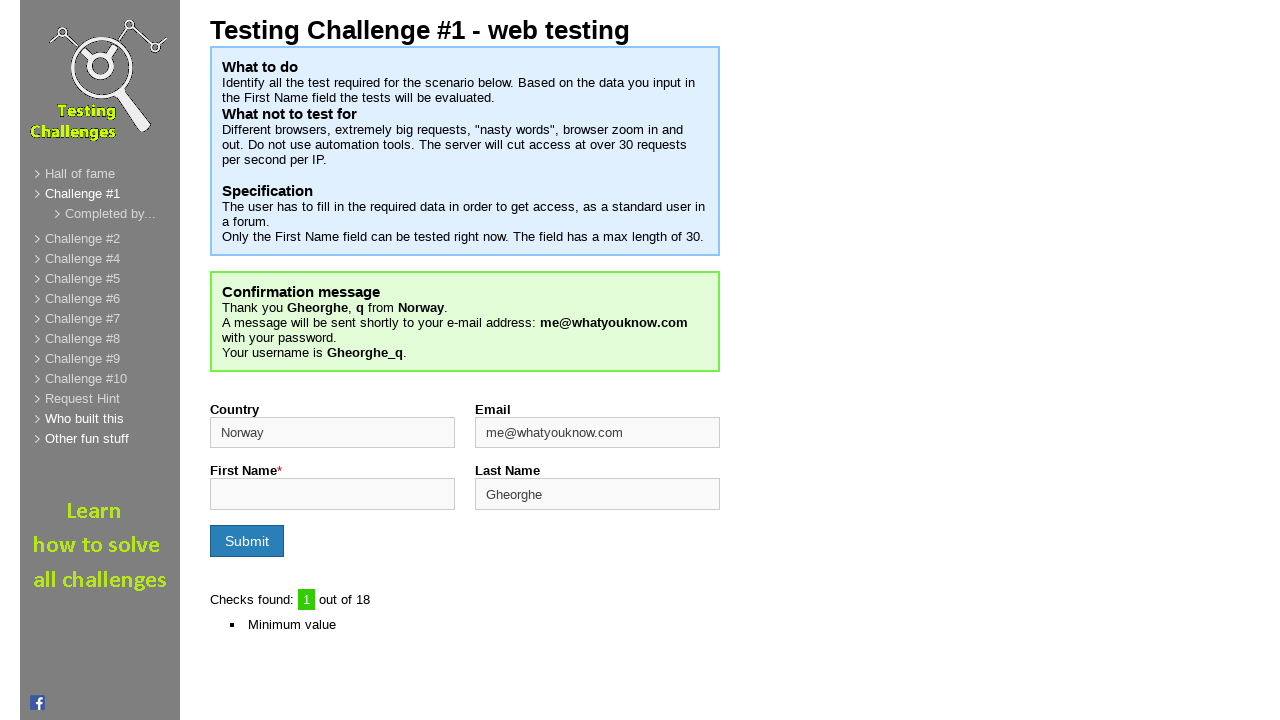